Tests a basic web form by entering text into a text box and clicking the submit button, then verifying a message appears

Starting URL: https://www.selenium.dev/selenium/web/web-form.html

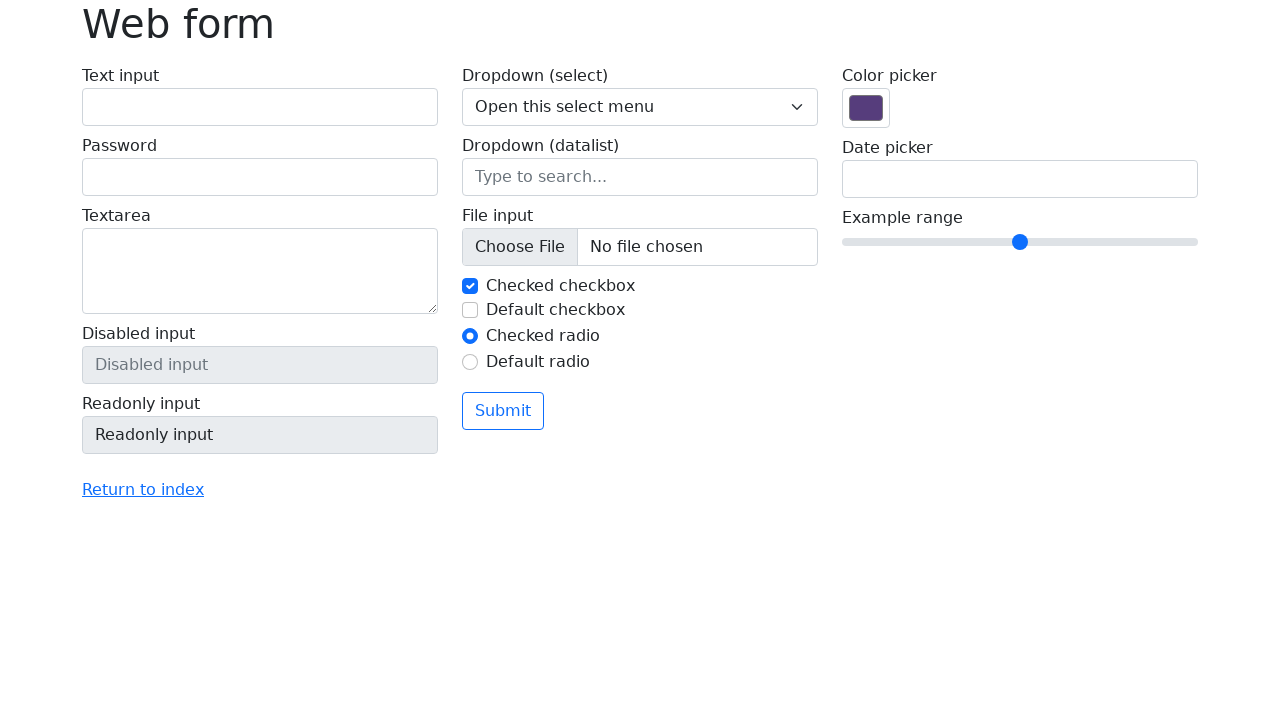

Filled text box with 'Selenium' on input[name='my-text']
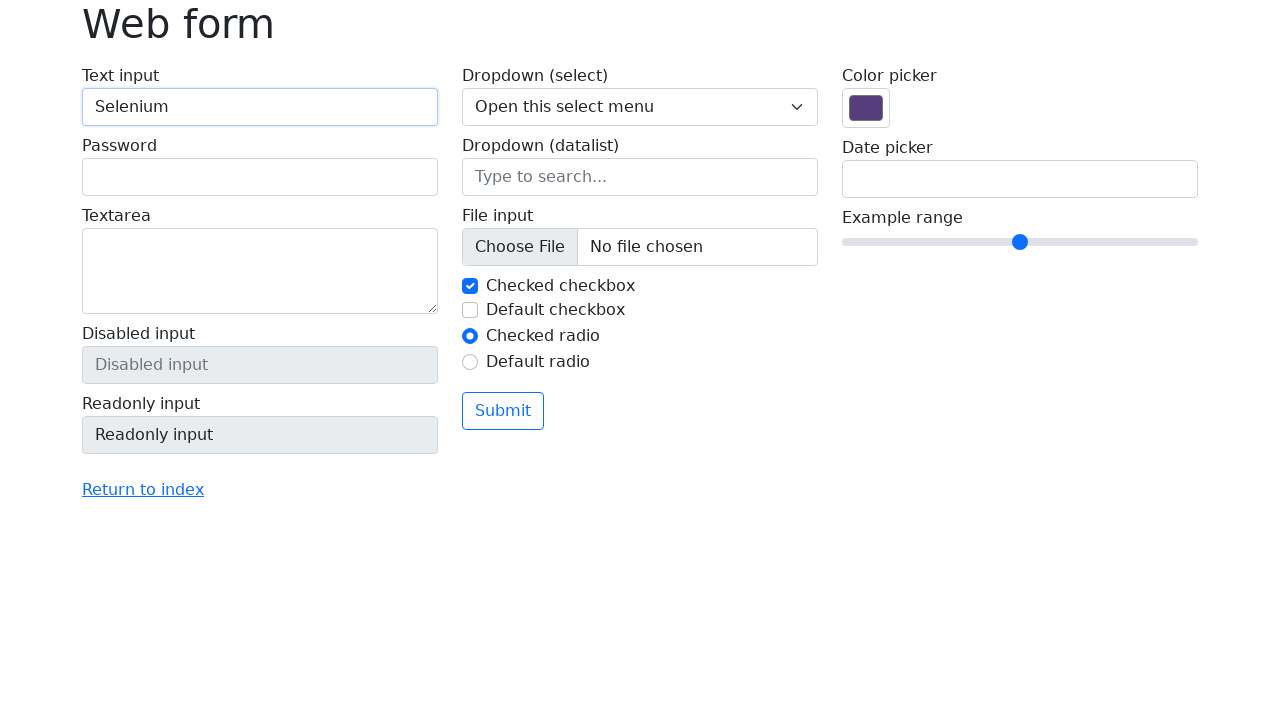

Clicked the submit button at (503, 411) on button
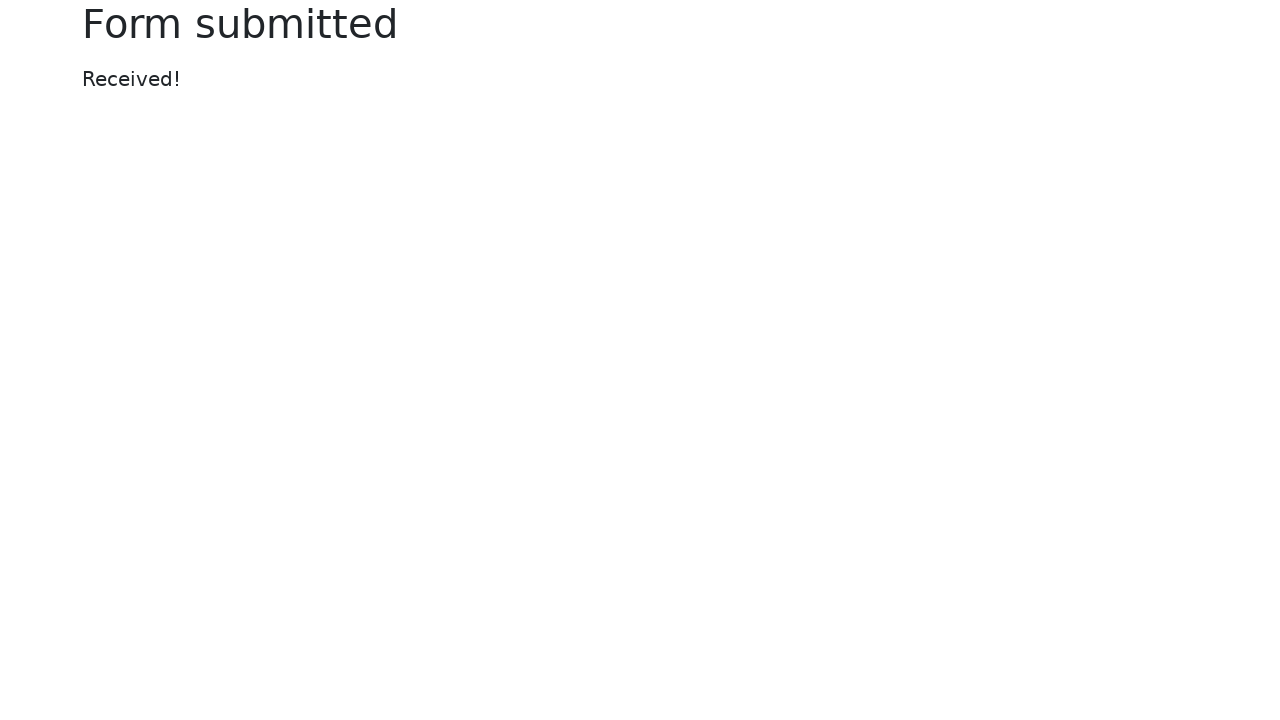

Success message appeared on the page
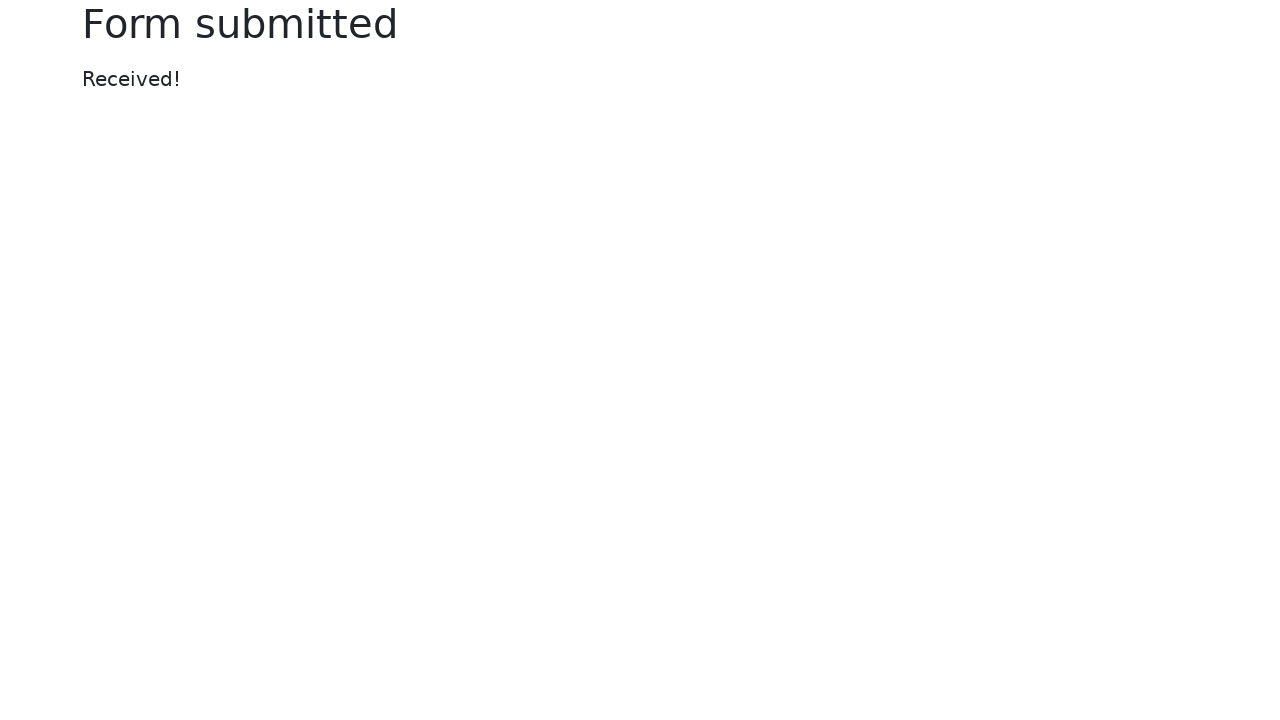

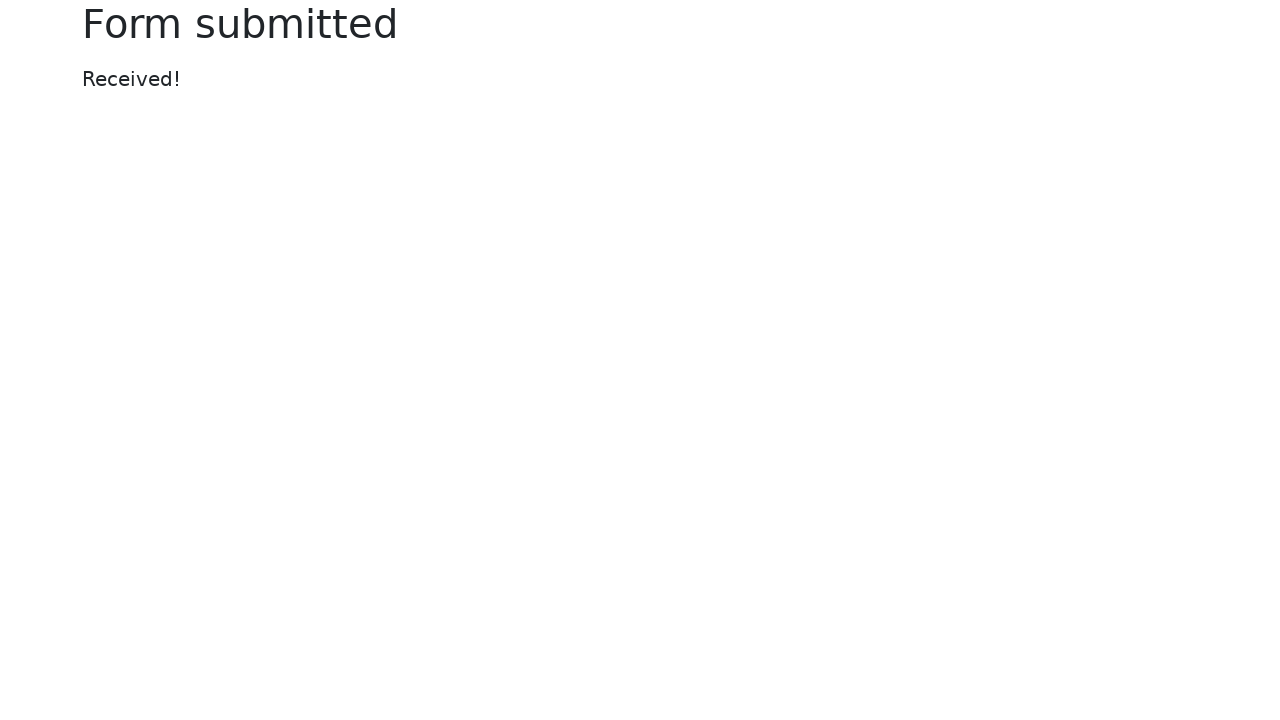